Navigates to EaseMyTrip travel website with browser notification popups disabled

Starting URL: https://www.easemytrip.com/

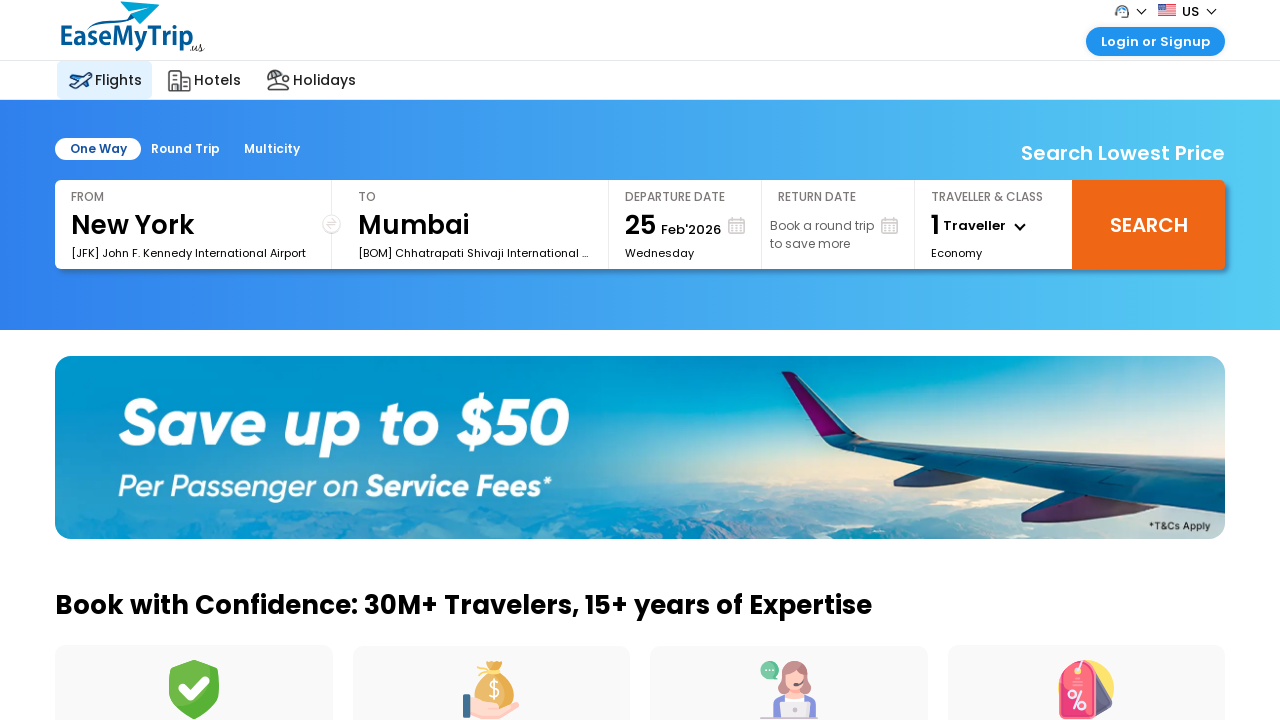

Navigated to EaseMyTrip travel website with browser notification popups disabled
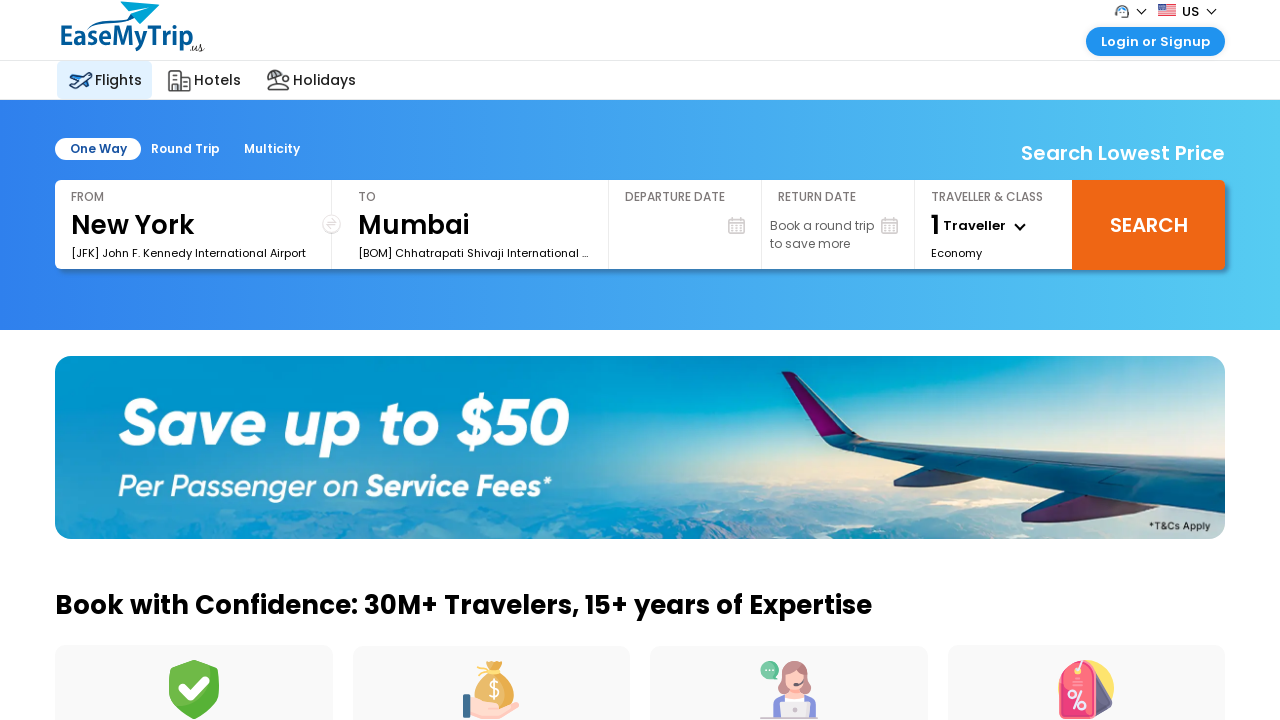

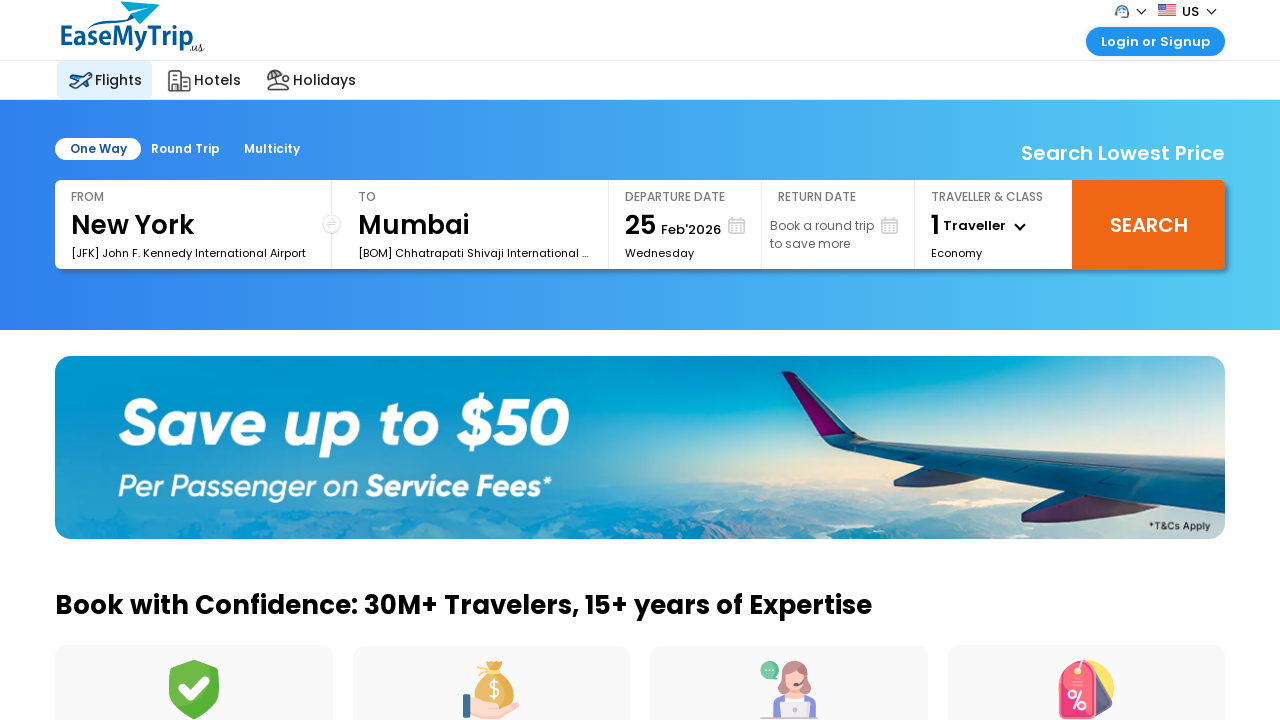